Tests that clicking the Due column header twice sorts the table data in descending order.

Starting URL: http://the-internet.herokuapp.com/tables

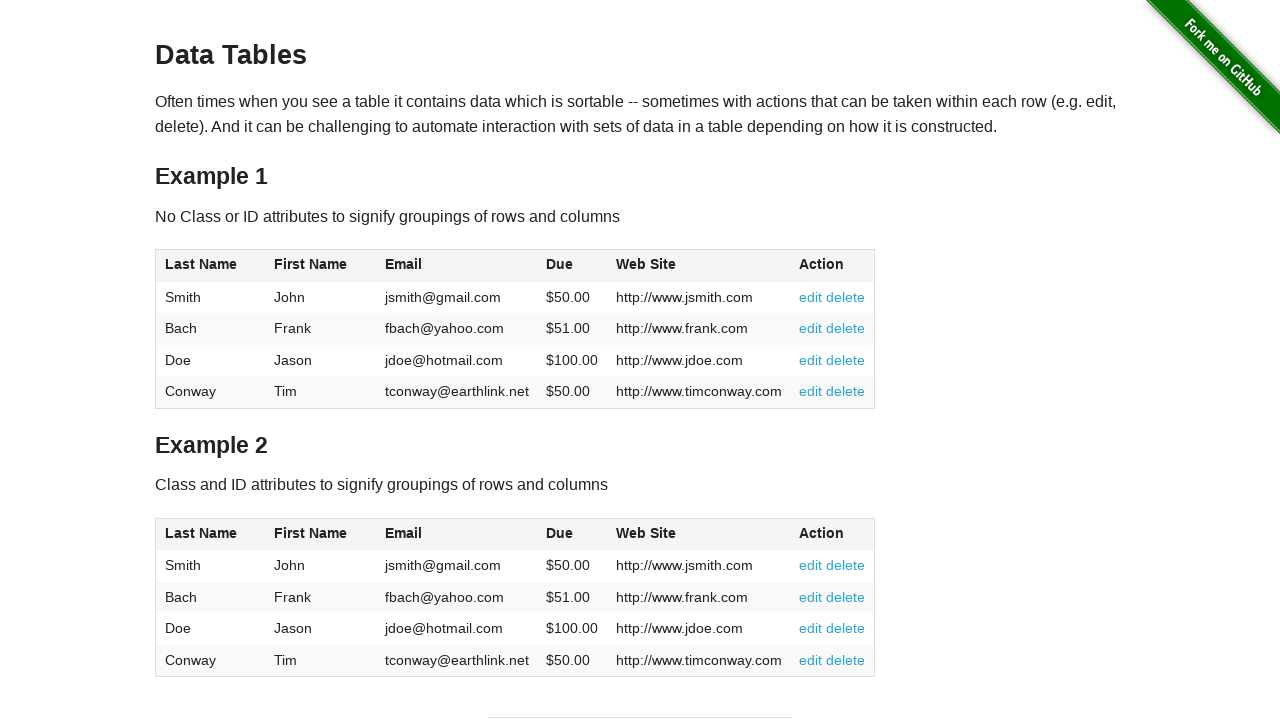

Clicked Due column header first time at (572, 266) on #table1 thead tr th:nth-of-type(4)
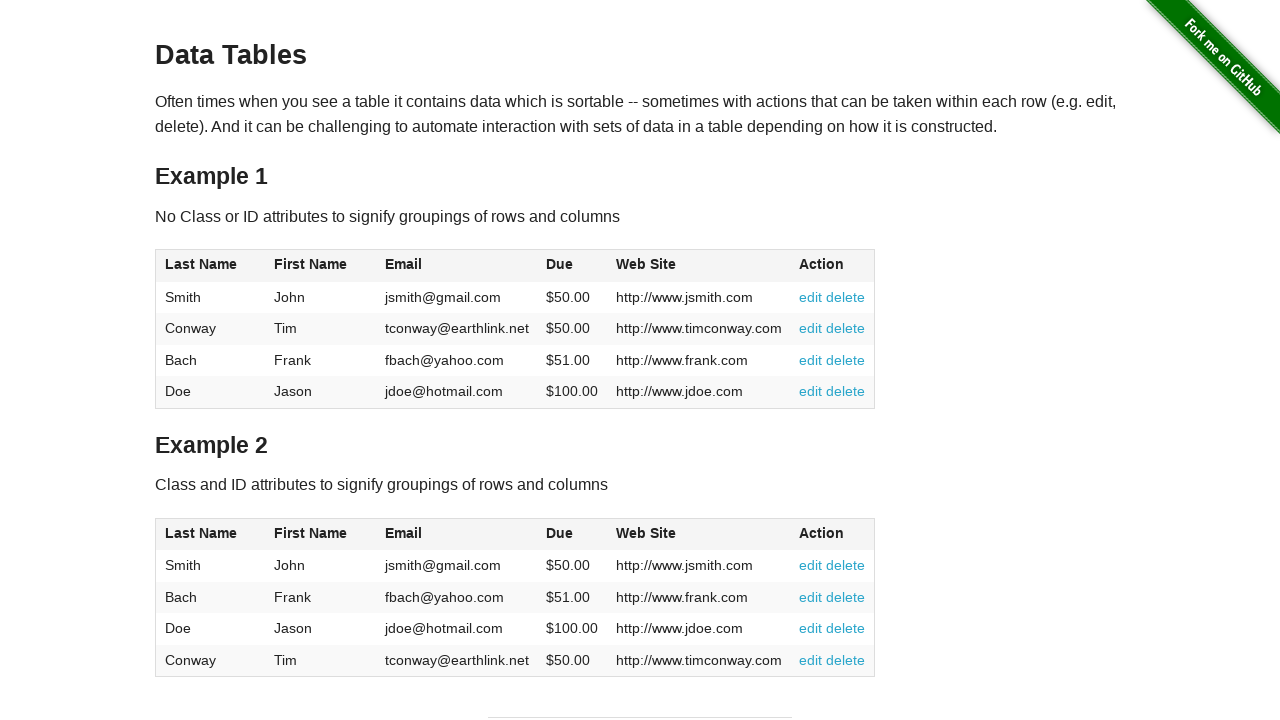

Clicked Due column header second time to sort descending at (572, 266) on #table1 thead tr th:nth-of-type(4)
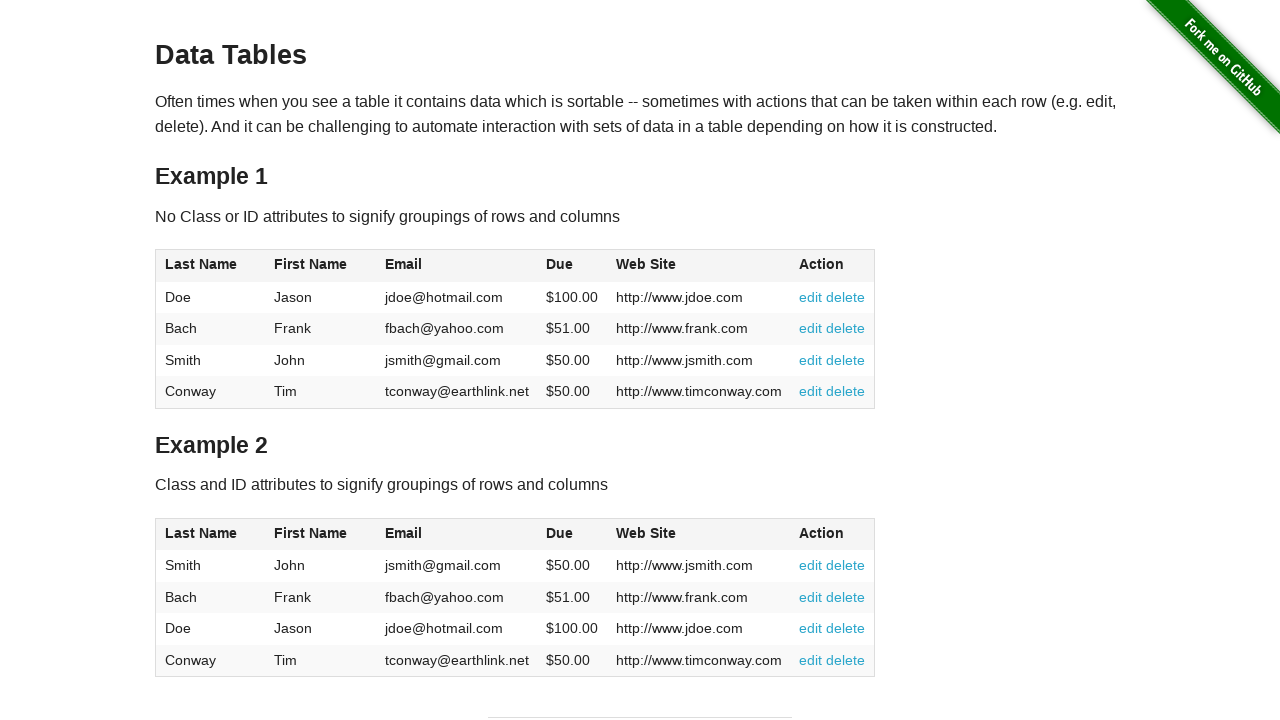

Table data loaded and ready
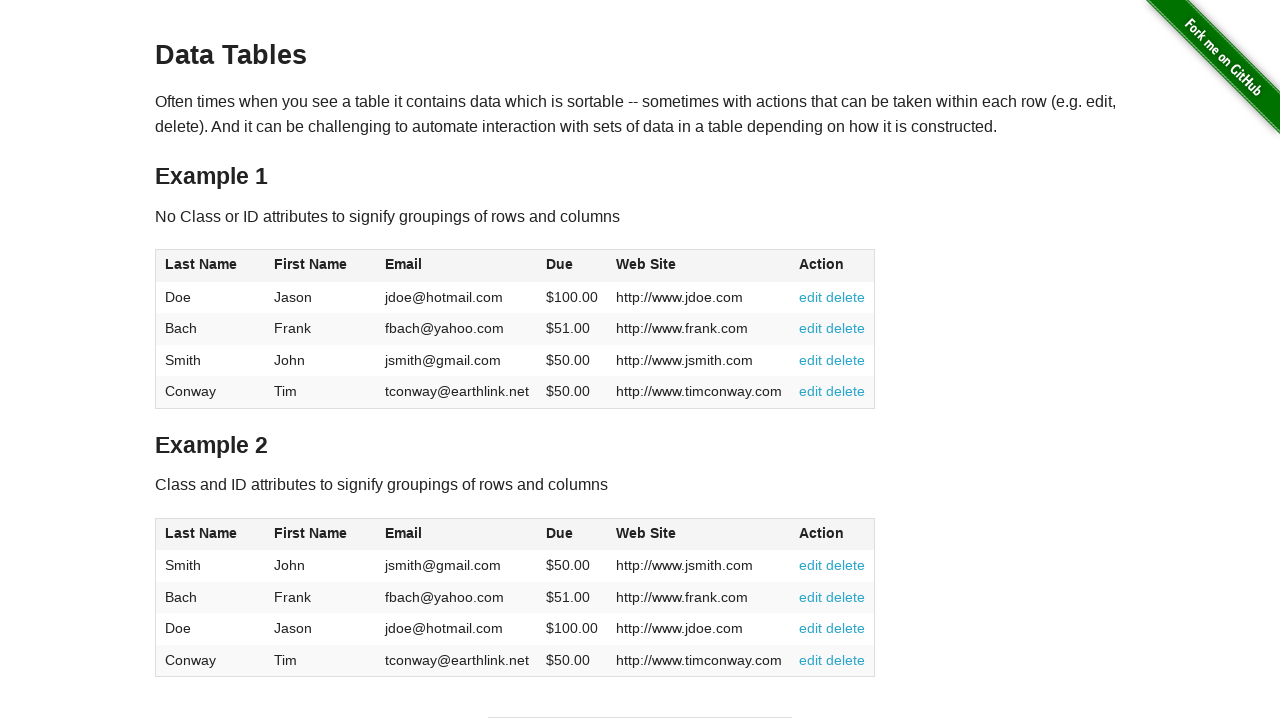

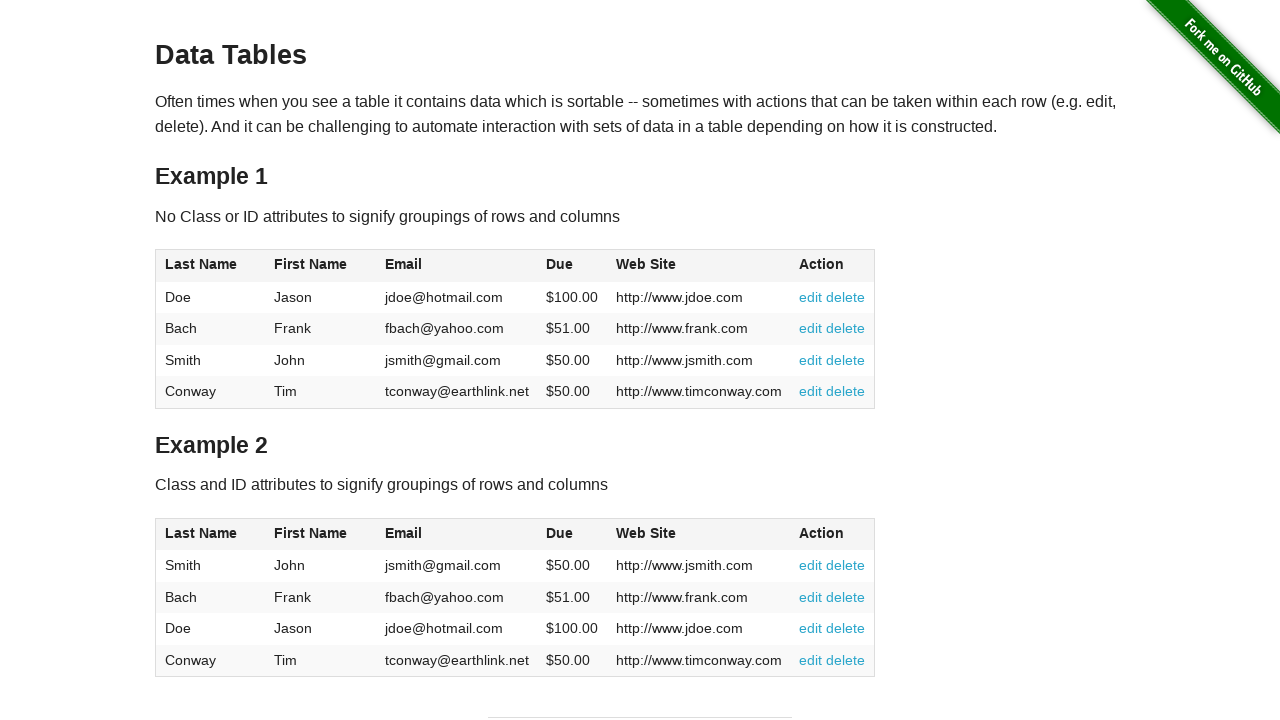